Navigates to Widget > Menu section and performs hover interactions on menu items to reveal submenus

Starting URL: https://testek.vn/lab/auto/web-elements/

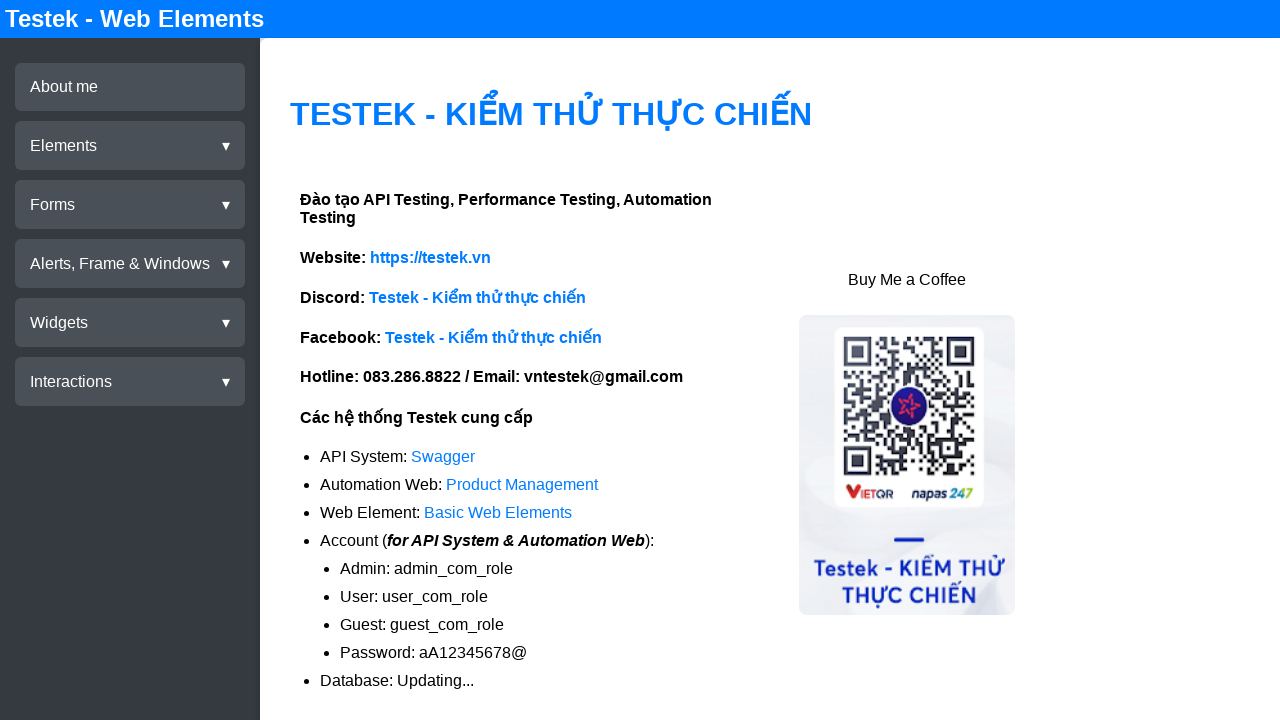

Clicked on Widget menu item at (59, 322) on text=Widget
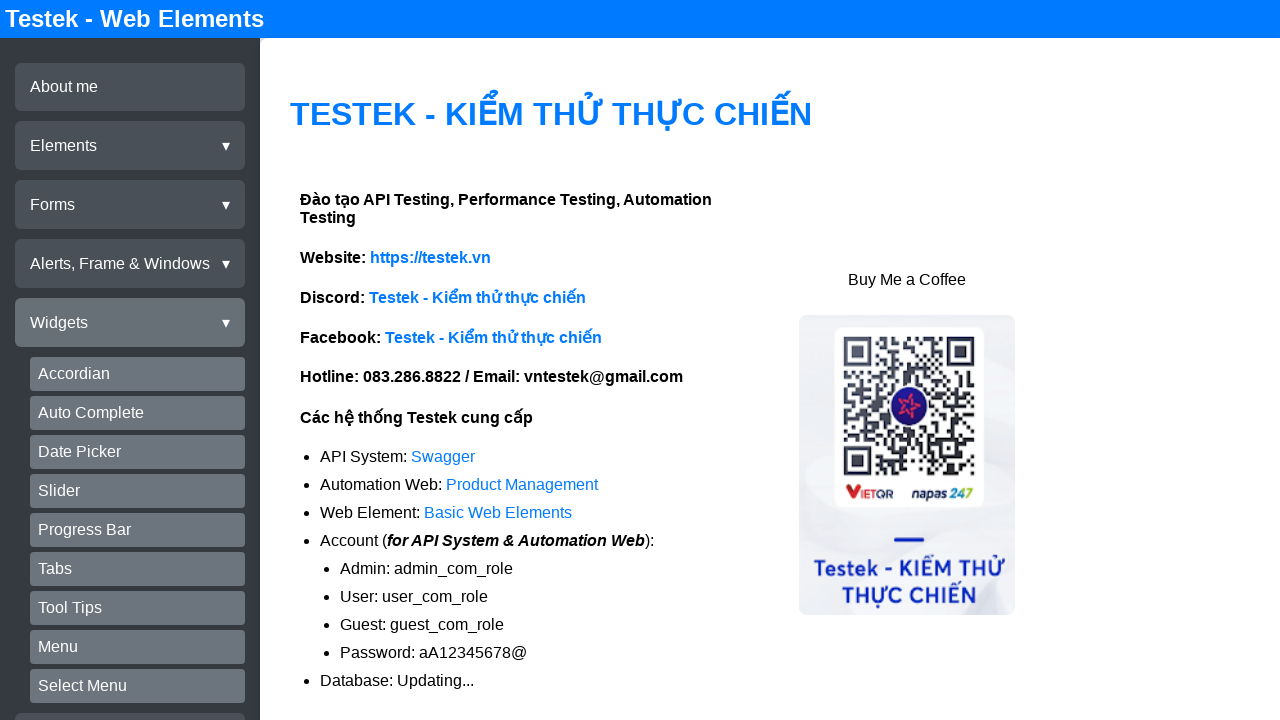

Clicked on Menu submenu at (138, 647) on text=Menu
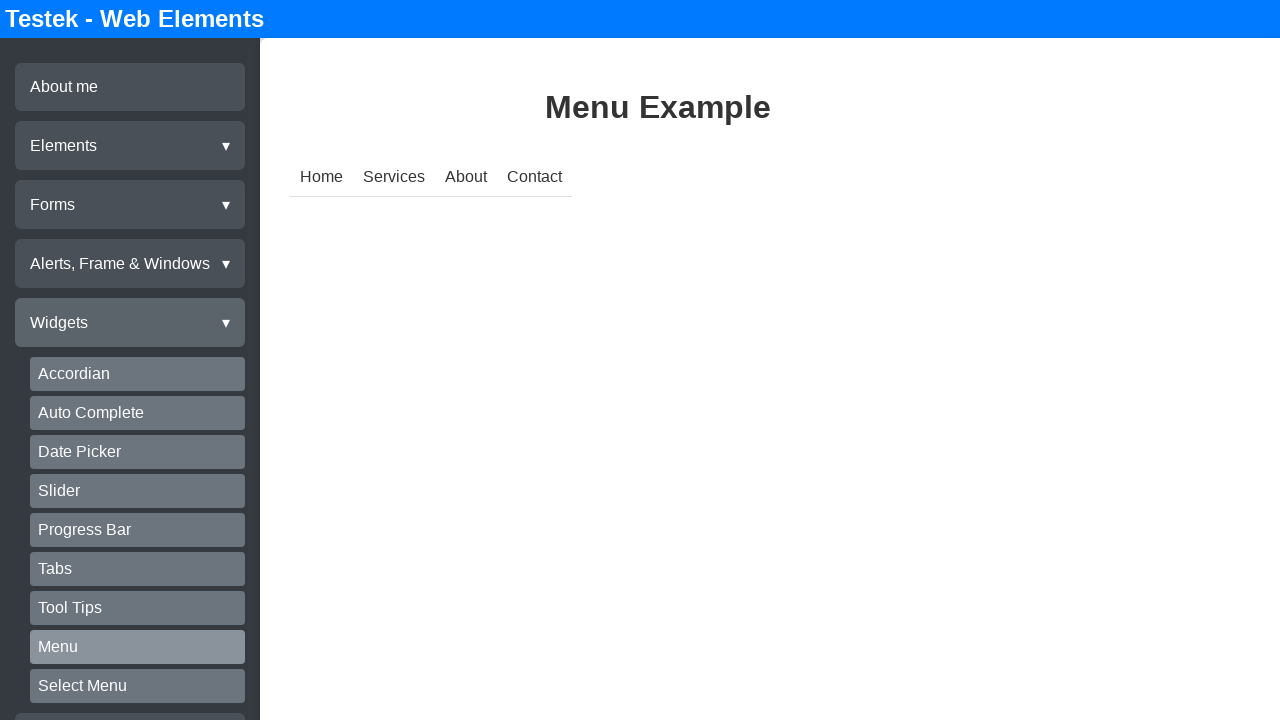

Menu widget loaded
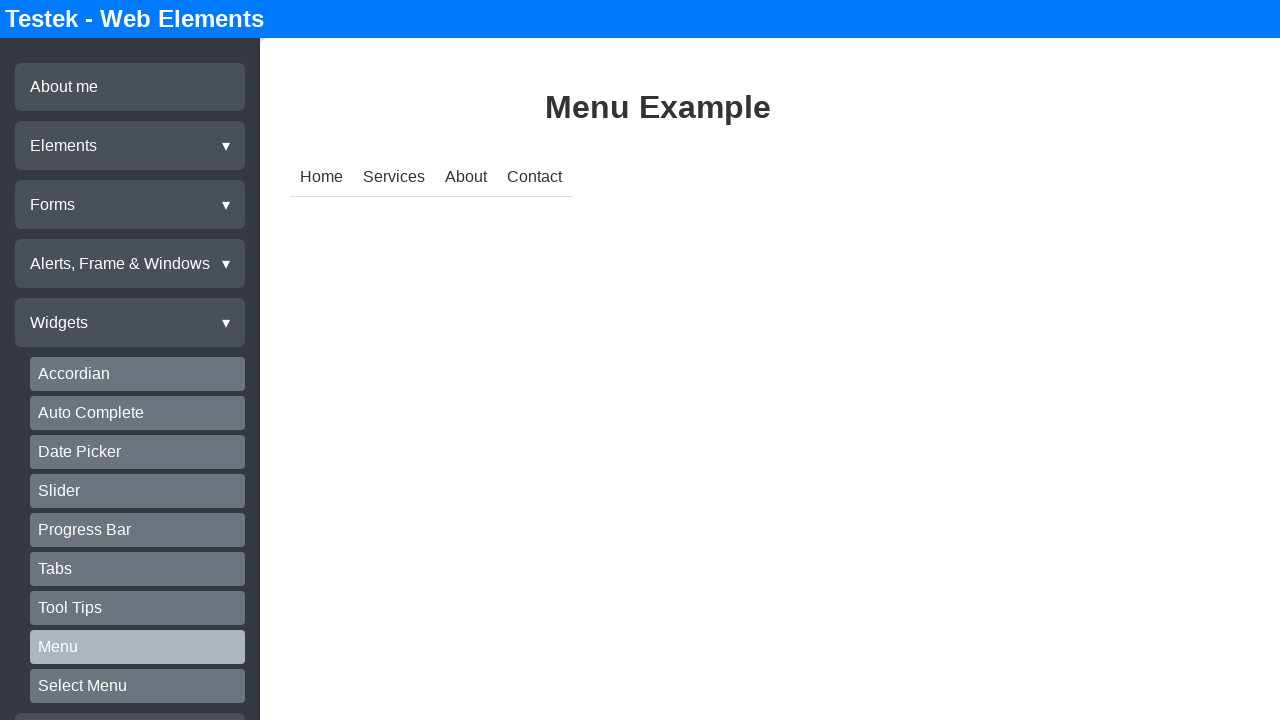

Located menu items
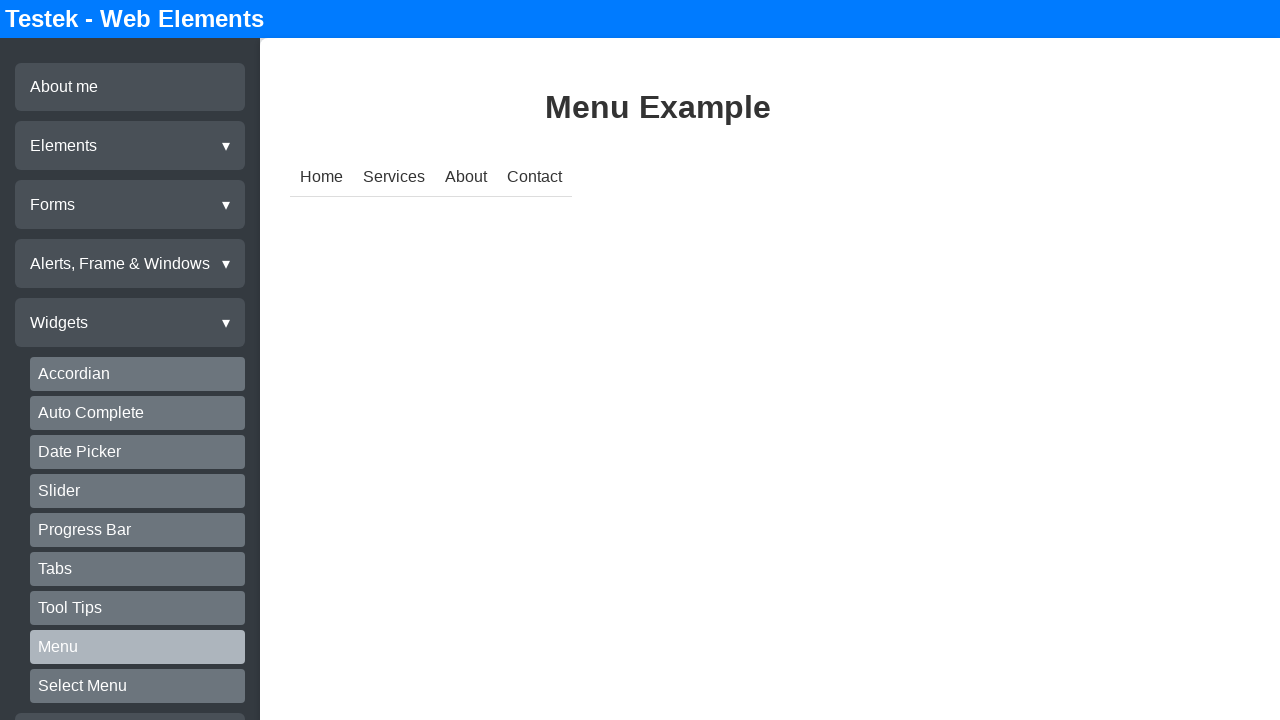

Hovered over first menu item to reveal submenu at (130, 87) on .menu-item, .nav-item, [role='menuitem'] >> nth=0
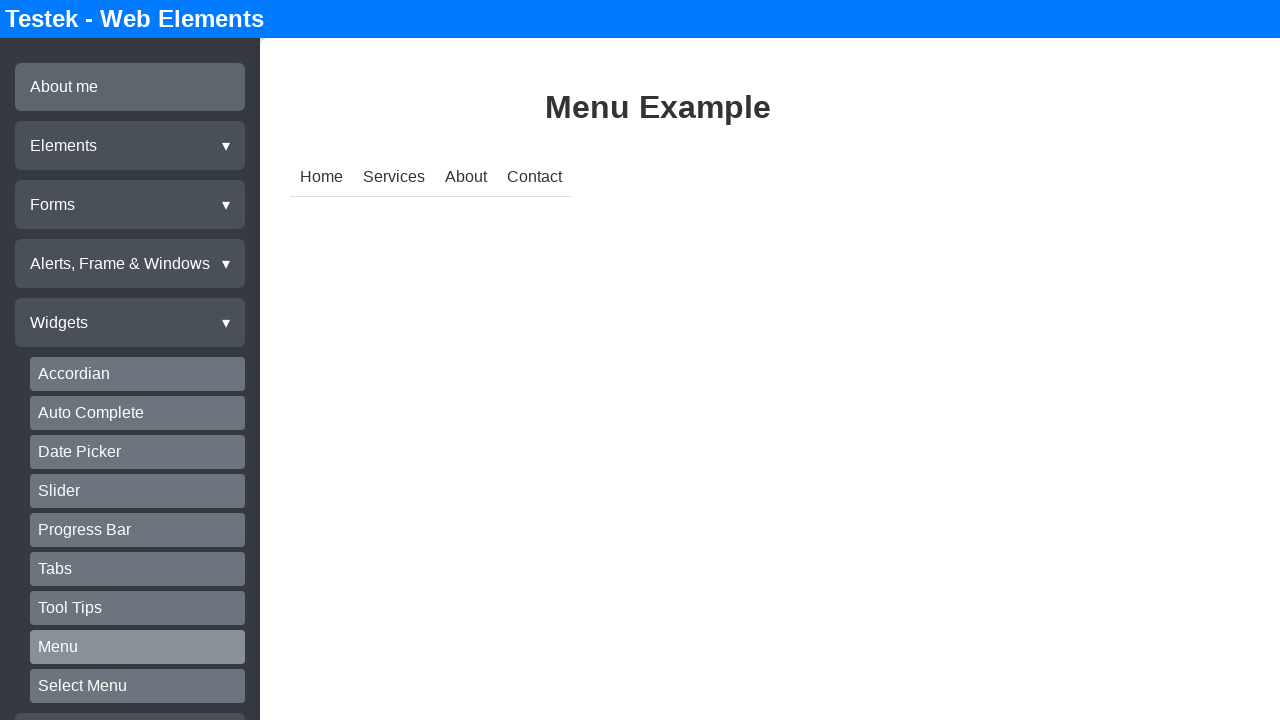

Waited 500ms for submenu animation
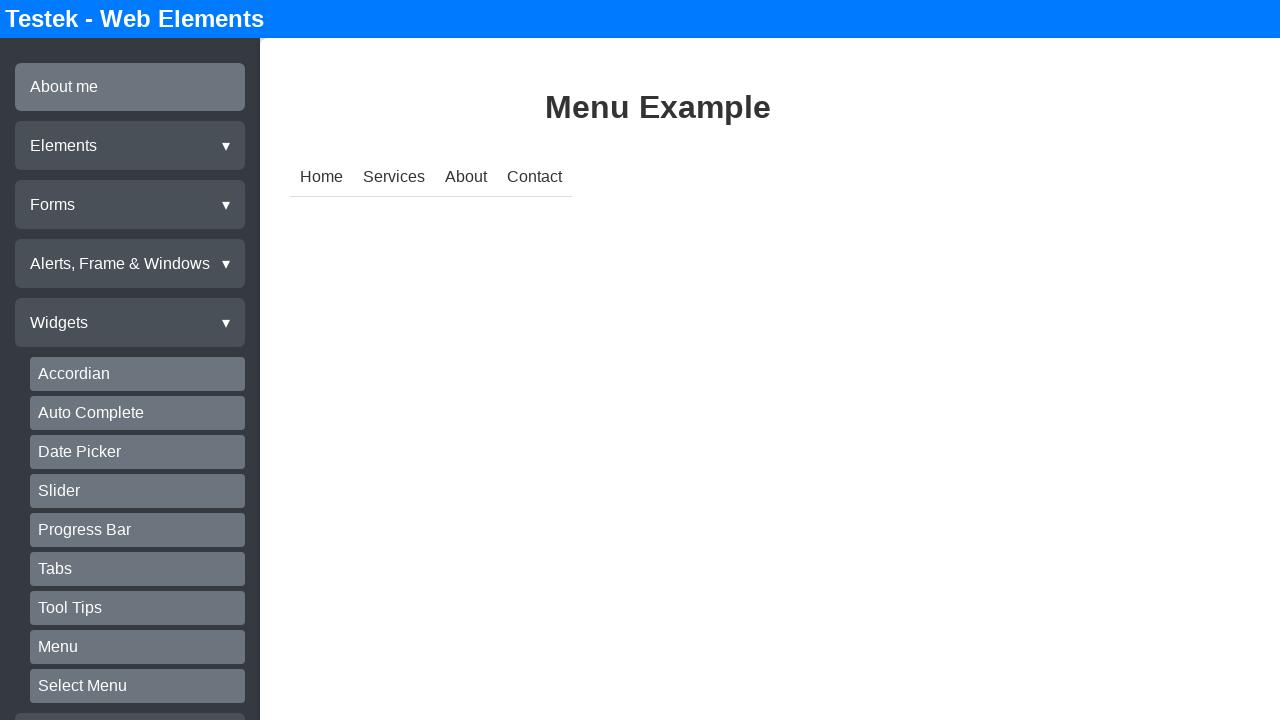

Hovered over second menu item to reveal submenu at (130, 146) on .menu-item, .nav-item, [role='menuitem'] >> nth=1
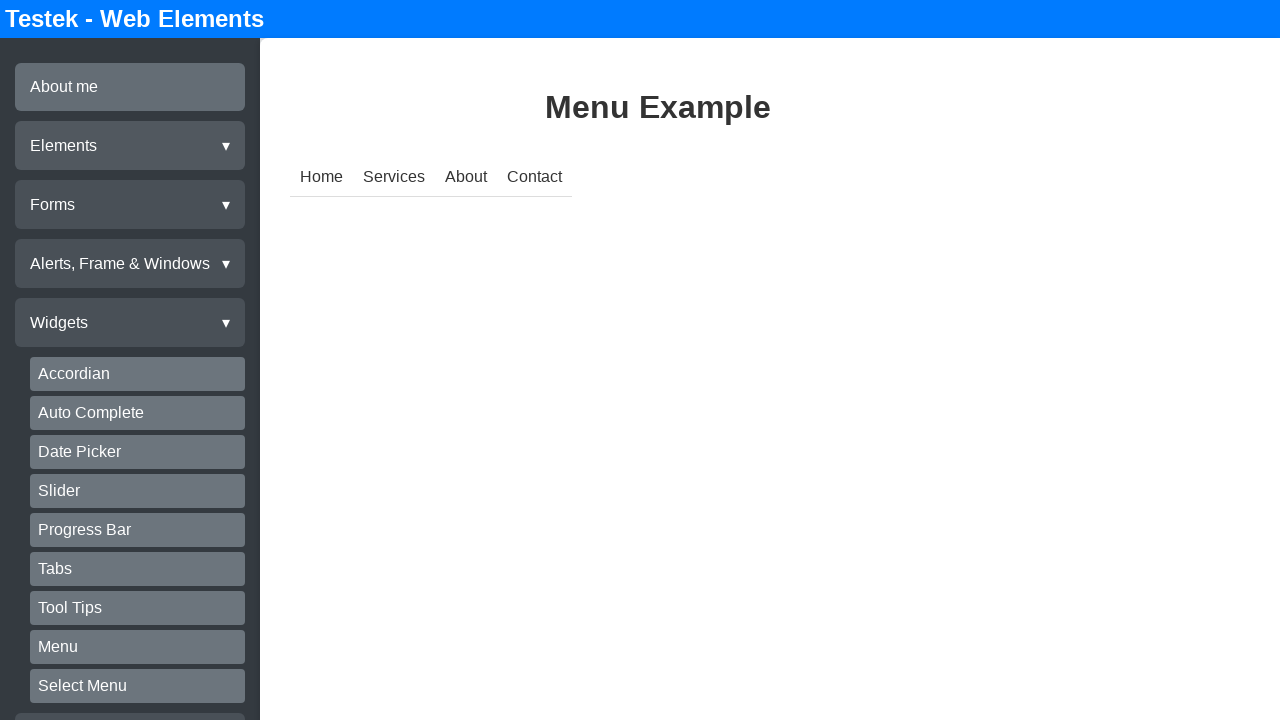

Waited 500ms for submenu animation
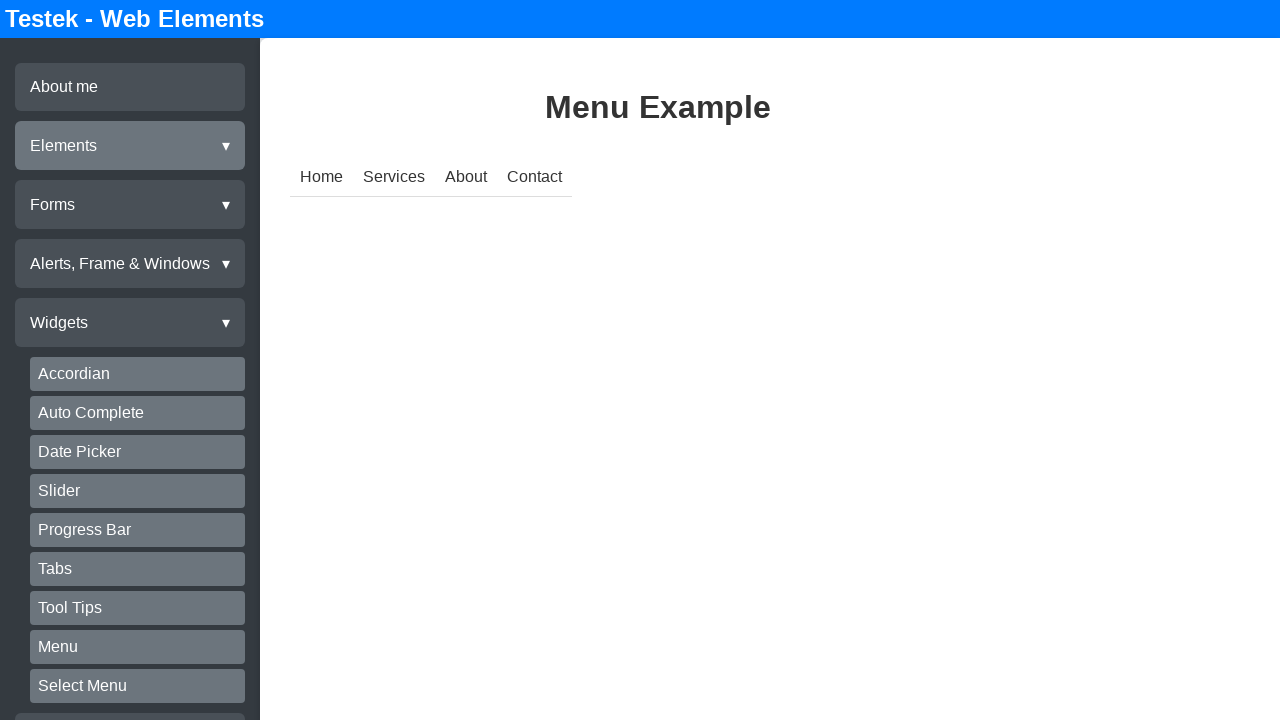

Hovered over third menu item to reveal submenu at (130, 204) on .menu-item, .nav-item, [role='menuitem'] >> nth=2
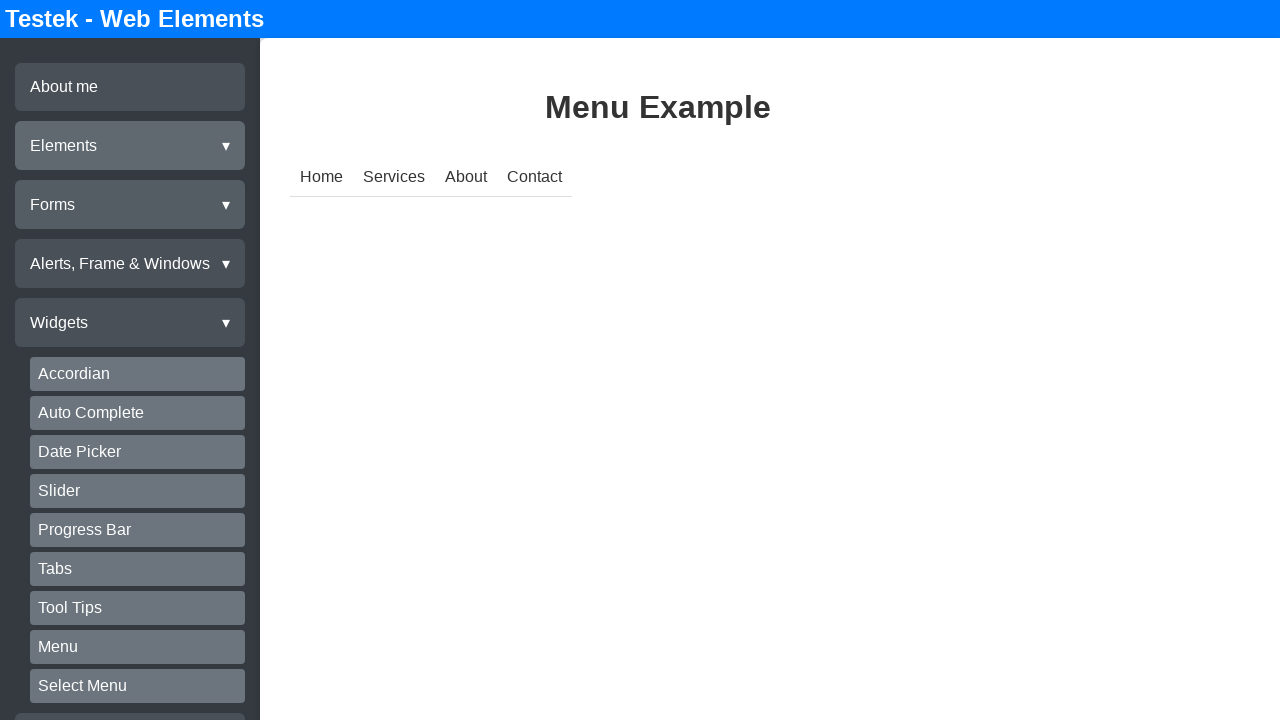

Waited 500ms for submenu animation
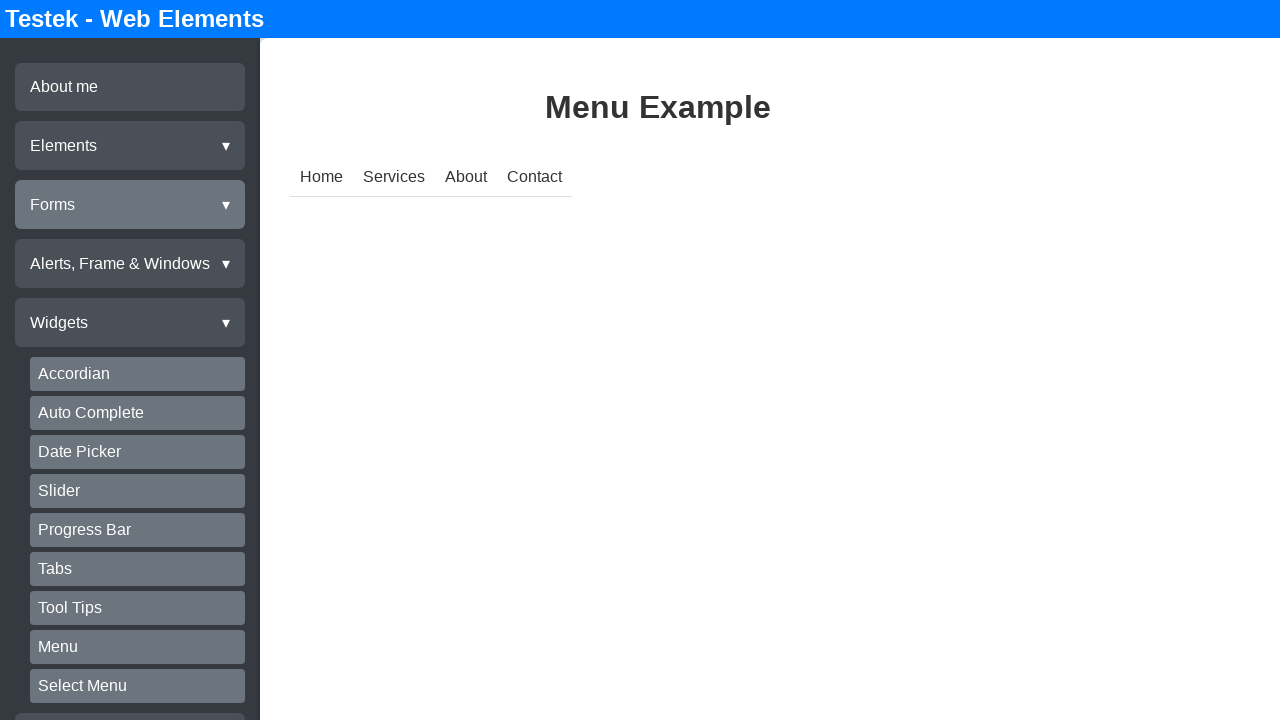

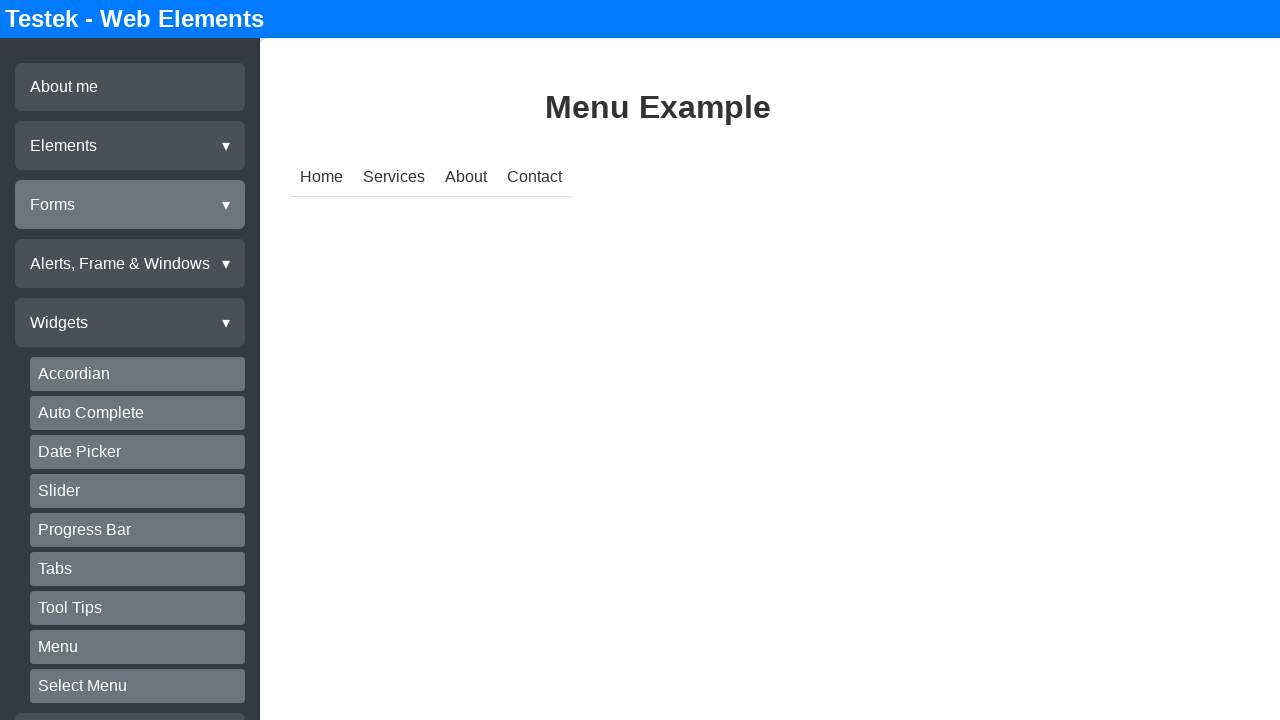